Tests that clicking Clear completed removes completed items from the list

Starting URL: https://demo.playwright.dev/todomvc

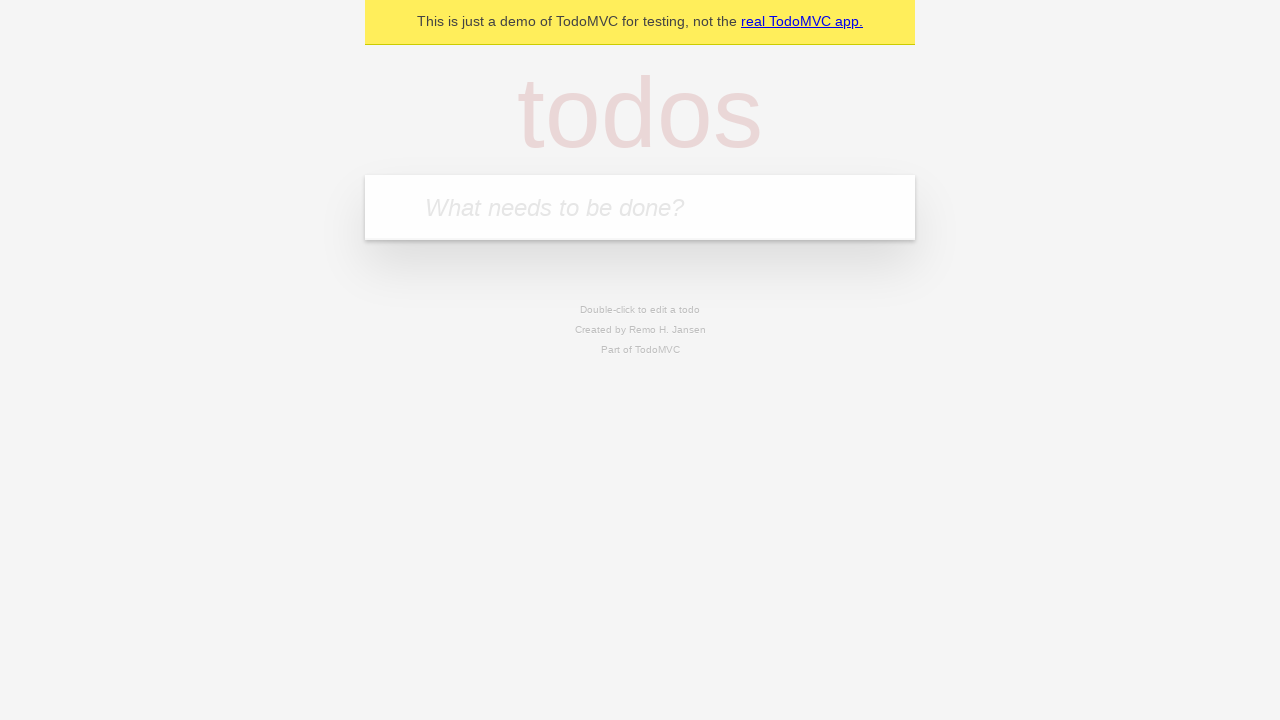

Filled todo input with 'buy some cheese' on internal:attr=[placeholder="What needs to be done?"i]
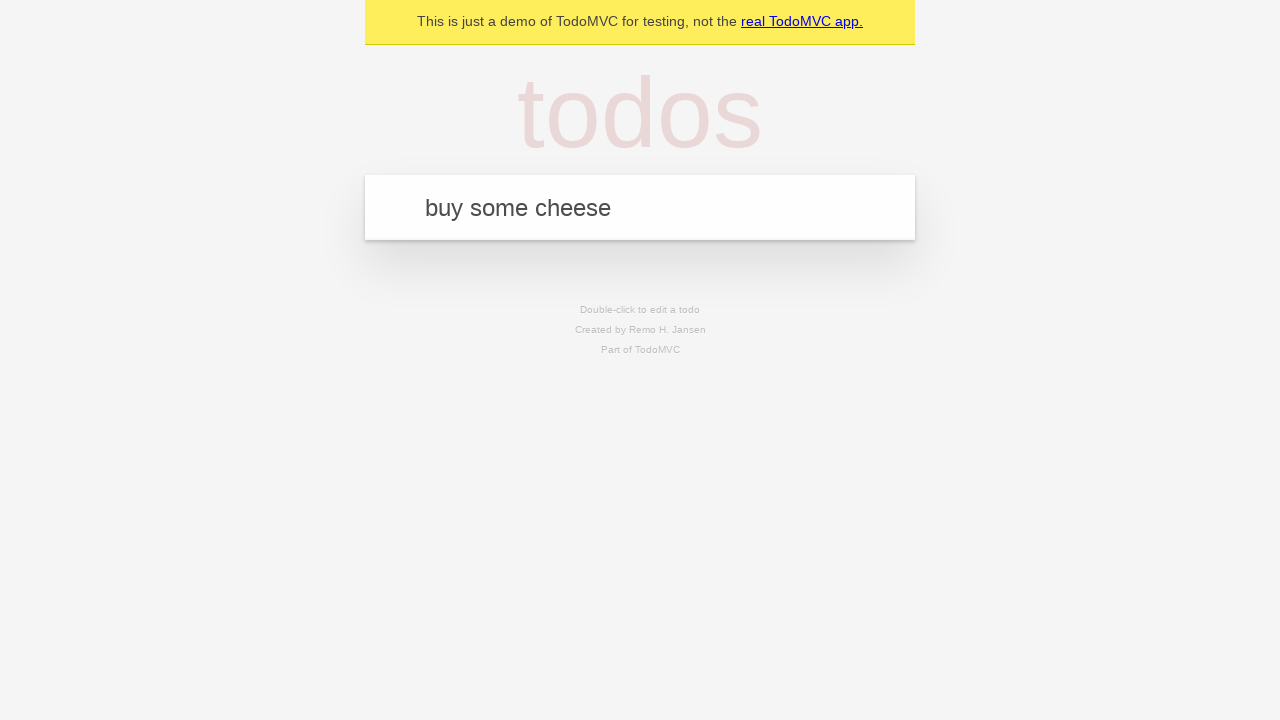

Pressed Enter to add first todo on internal:attr=[placeholder="What needs to be done?"i]
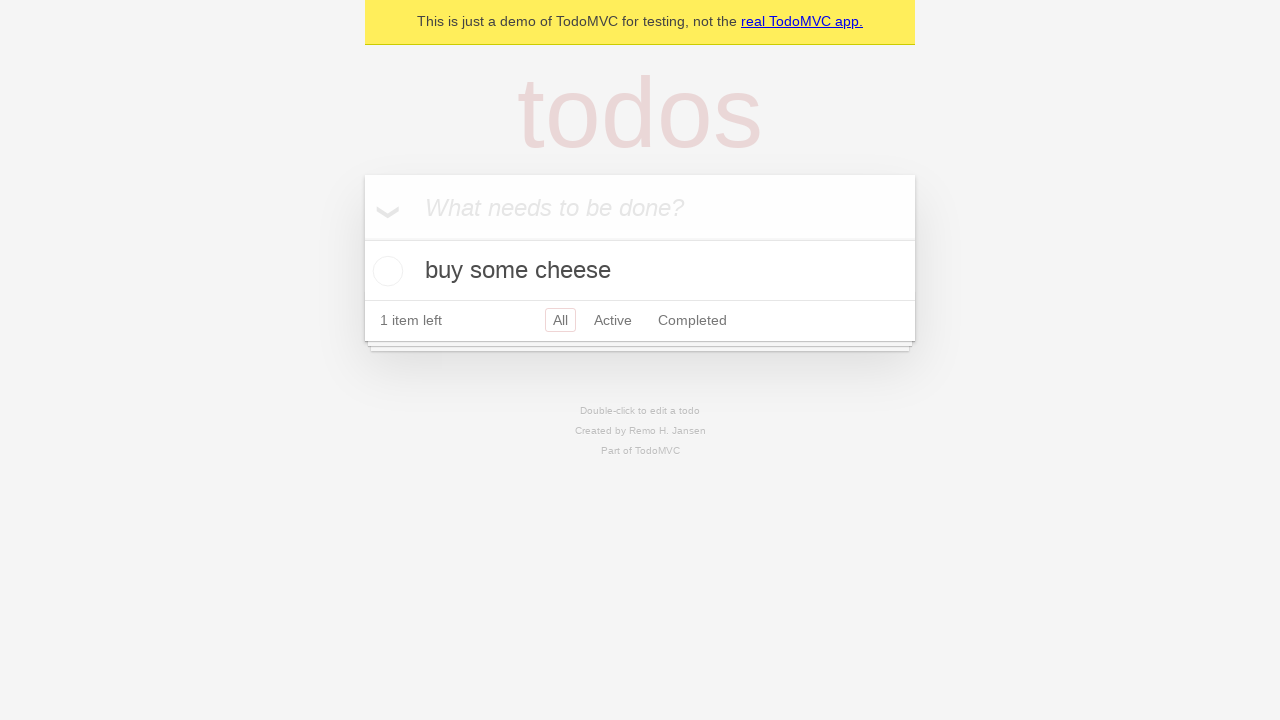

Filled todo input with 'feed the cat' on internal:attr=[placeholder="What needs to be done?"i]
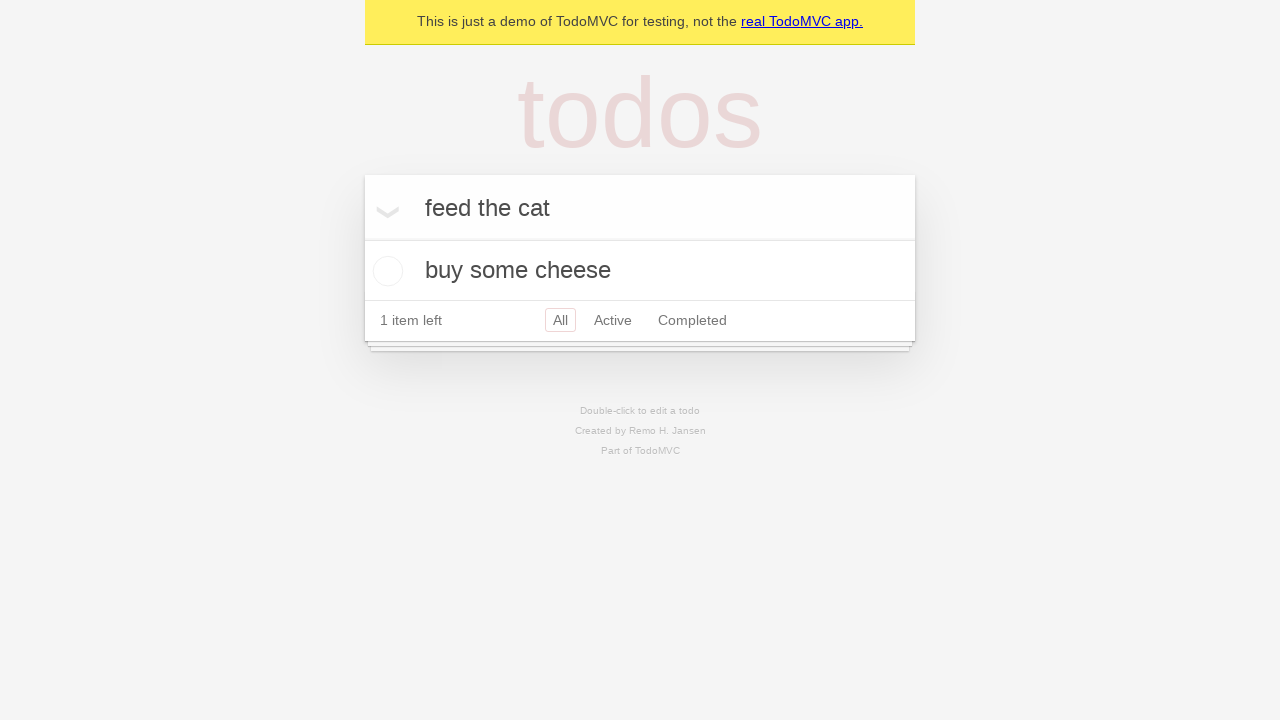

Pressed Enter to add second todo on internal:attr=[placeholder="What needs to be done?"i]
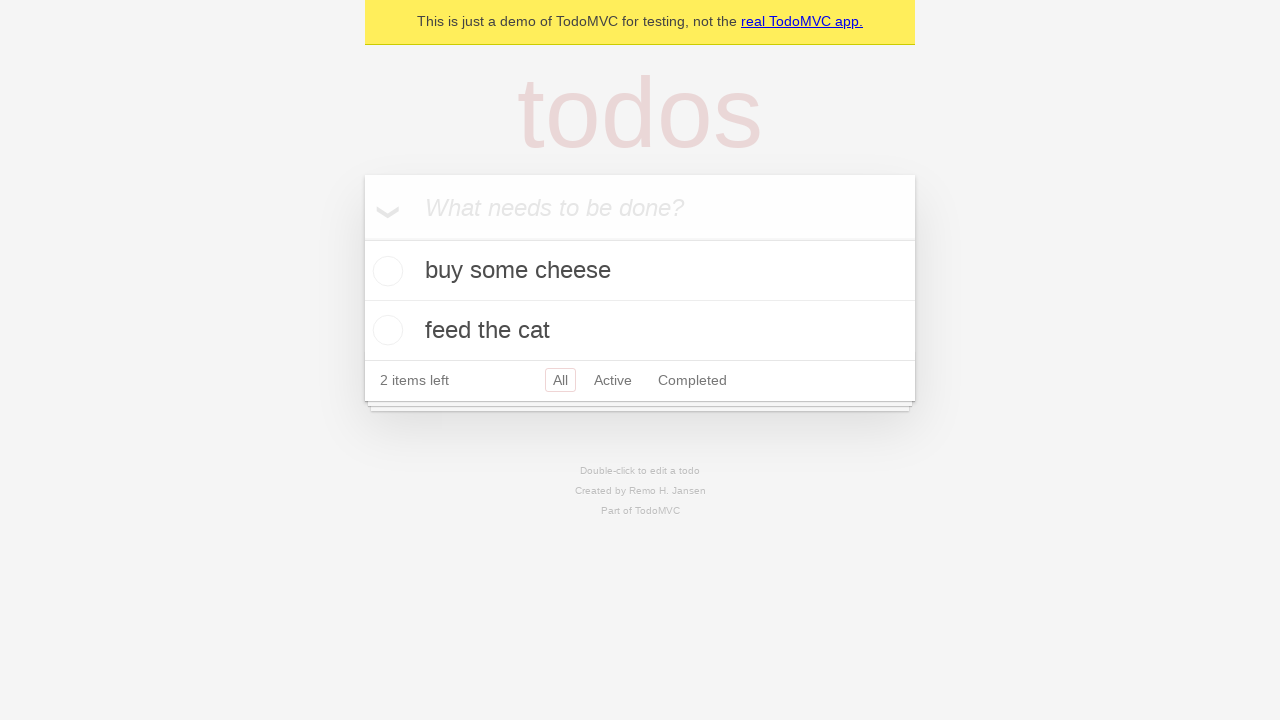

Filled todo input with 'book a doctors appointment' on internal:attr=[placeholder="What needs to be done?"i]
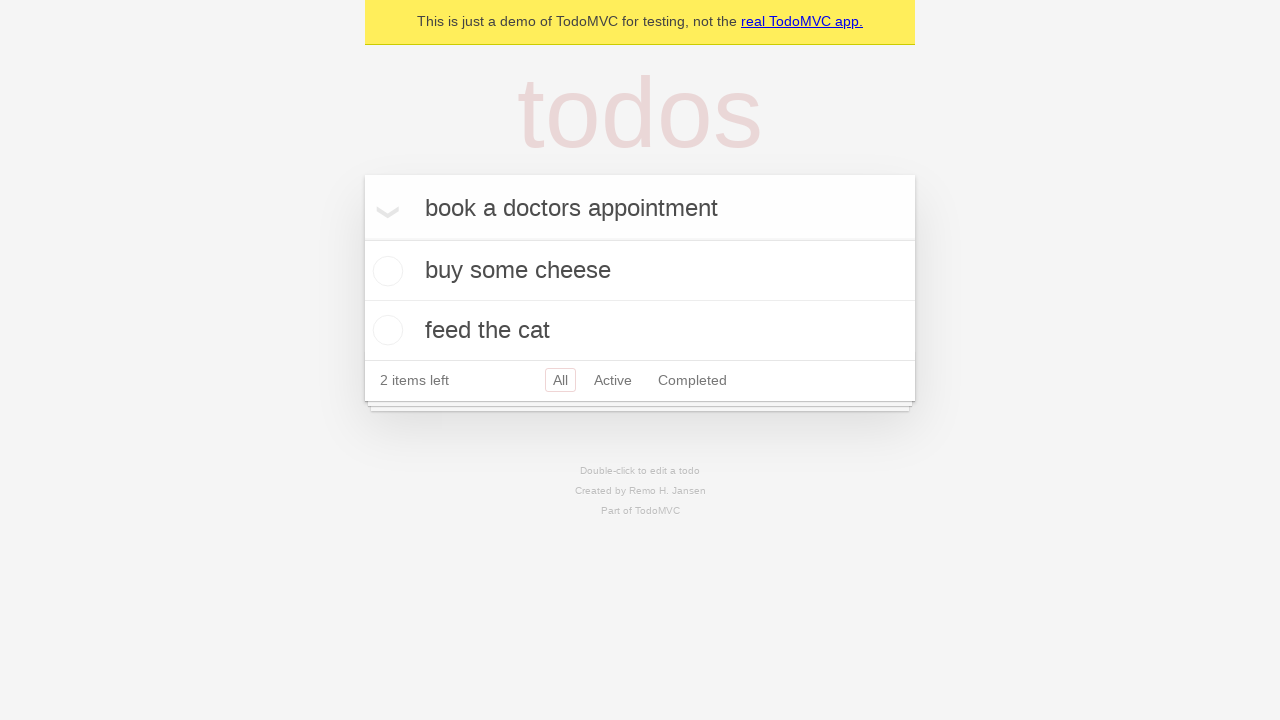

Pressed Enter to add third todo on internal:attr=[placeholder="What needs to be done?"i]
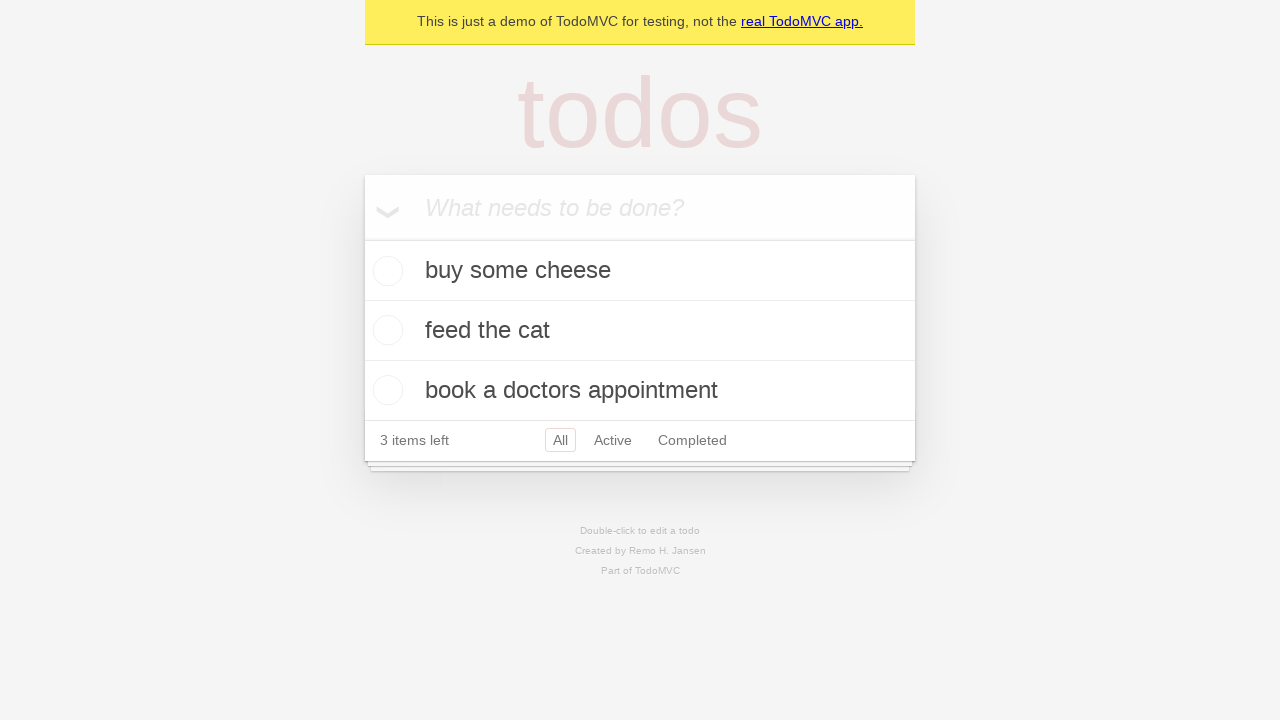

Checked the checkbox for the second todo item at (385, 330) on internal:testid=[data-testid="todo-item"s] >> nth=1 >> internal:role=checkbox
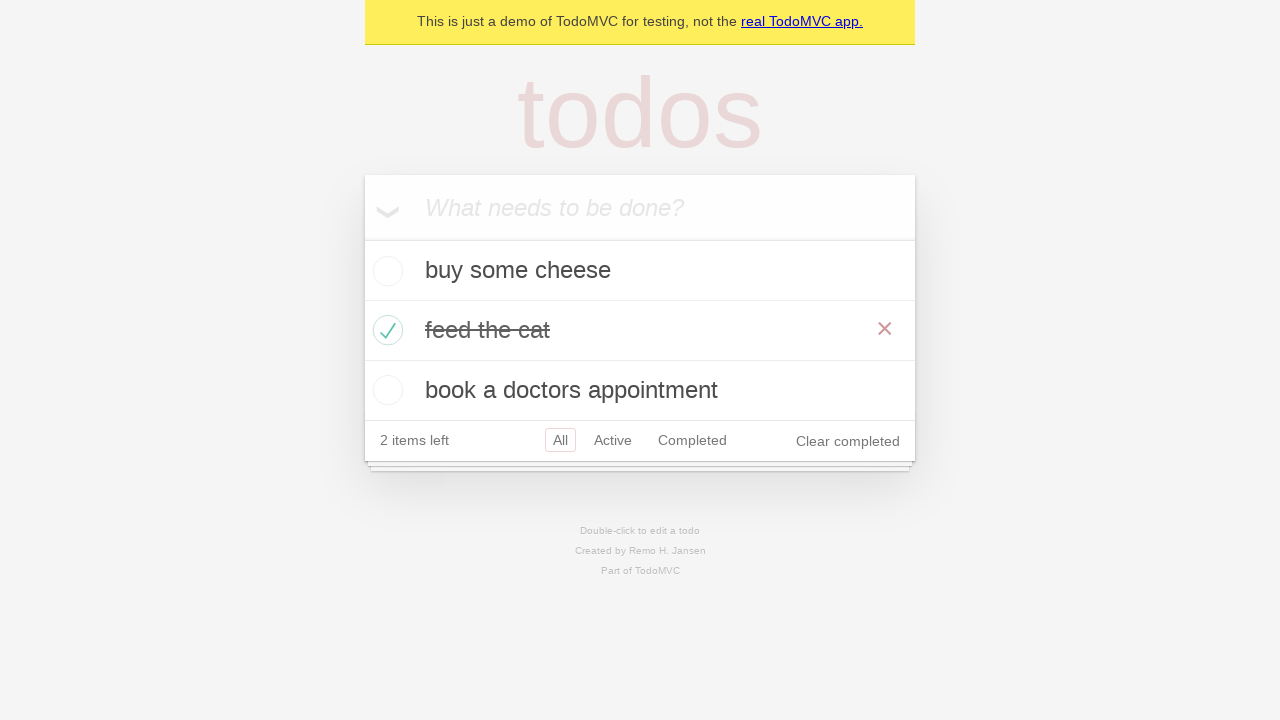

Clicked the 'Clear completed' button to remove completed items at (848, 441) on internal:role=button[name="Clear completed"i]
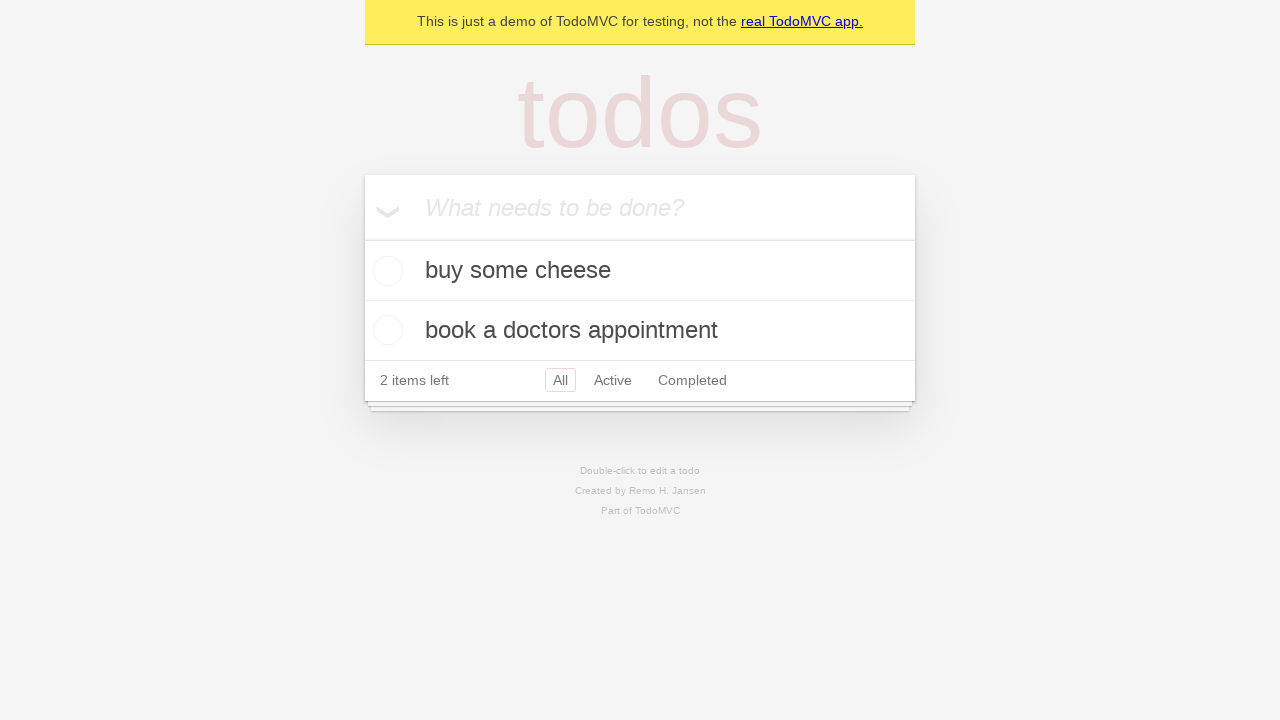

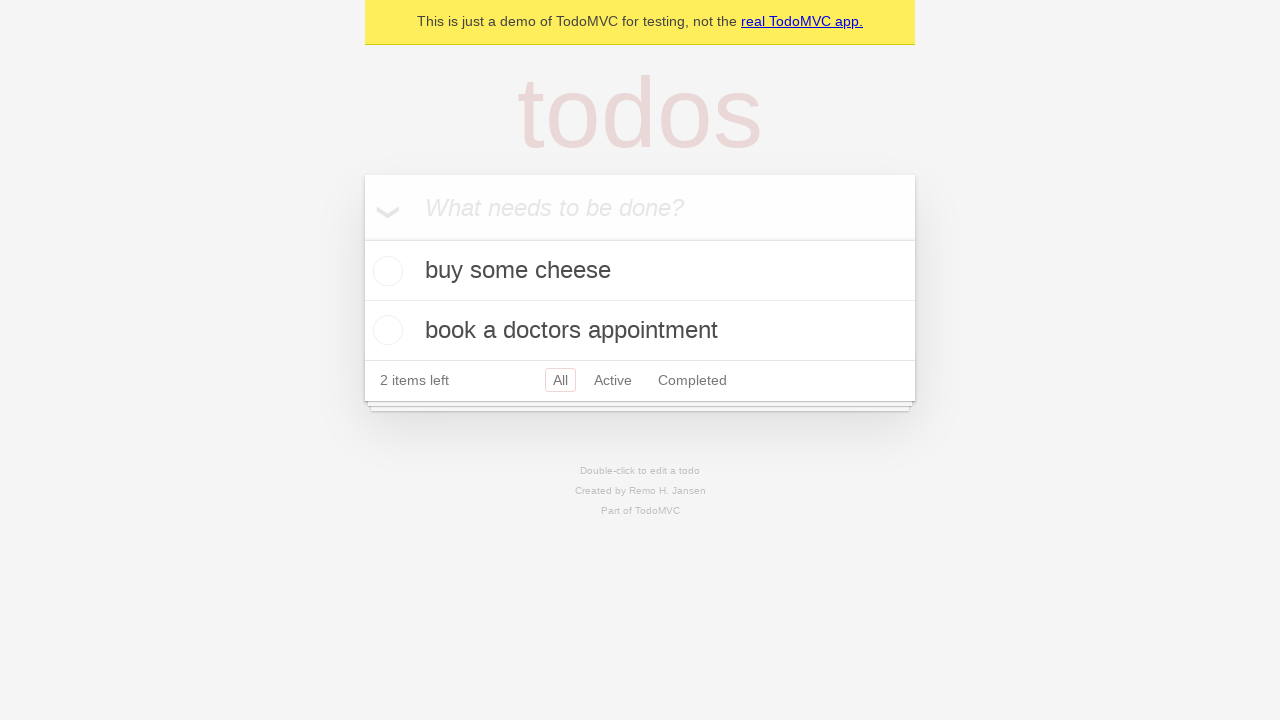